Tests the enable/disable functionality of a text input field by clicking the Enable button and verifying the input becomes enabled and the success message appears

Starting URL: https://the-internet.herokuapp.com/dynamic_controls

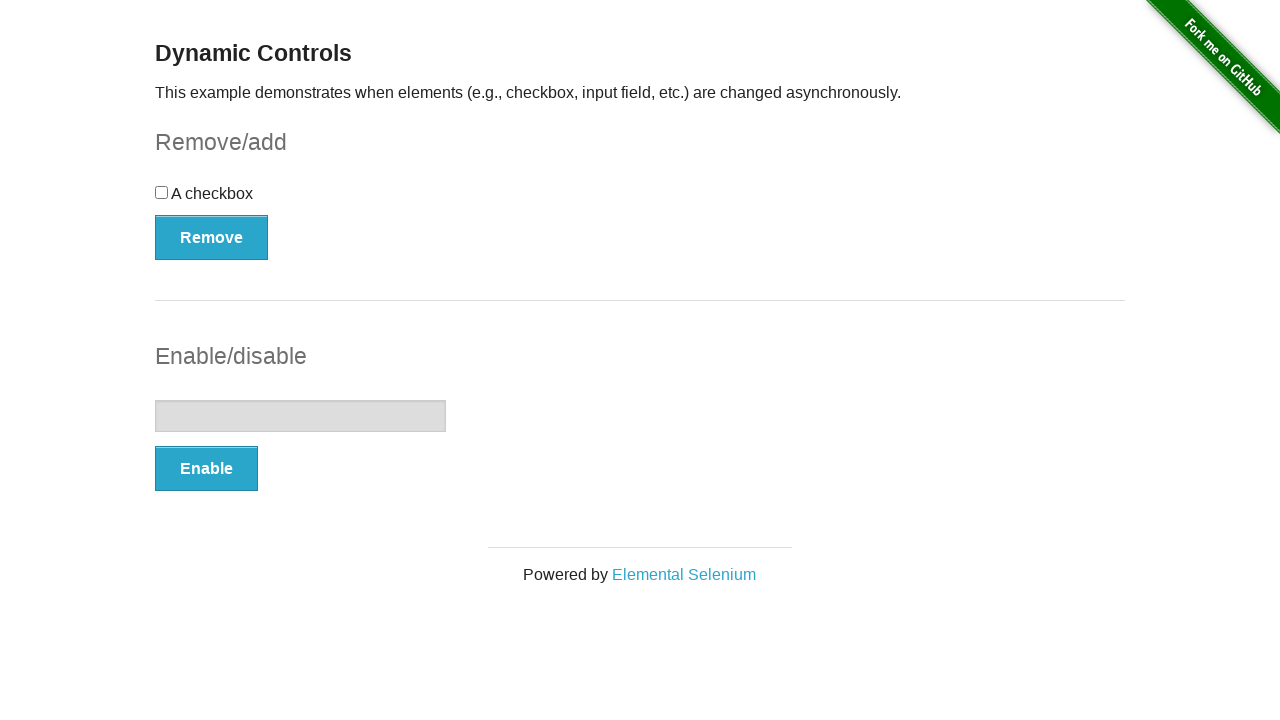

Clicked the Enable button to enable the text input field at (206, 469) on button:has-text('Enable')
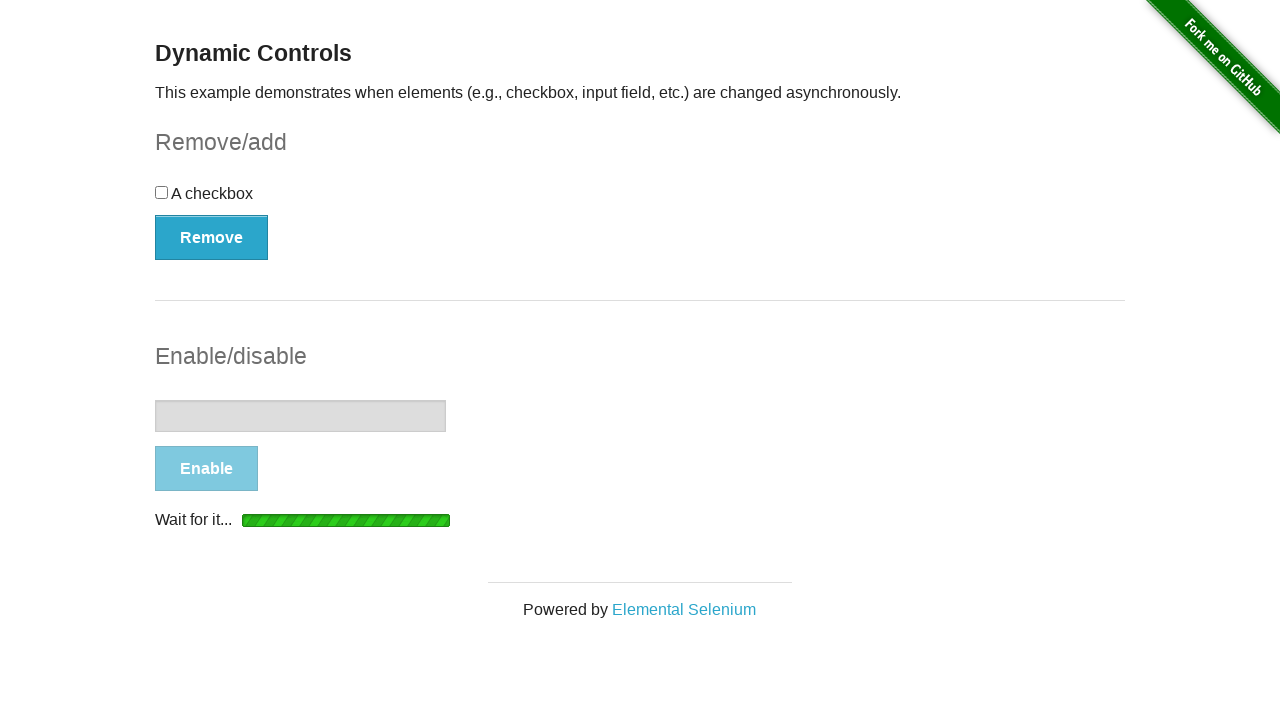

Success message appeared indicating the text input is now enabled
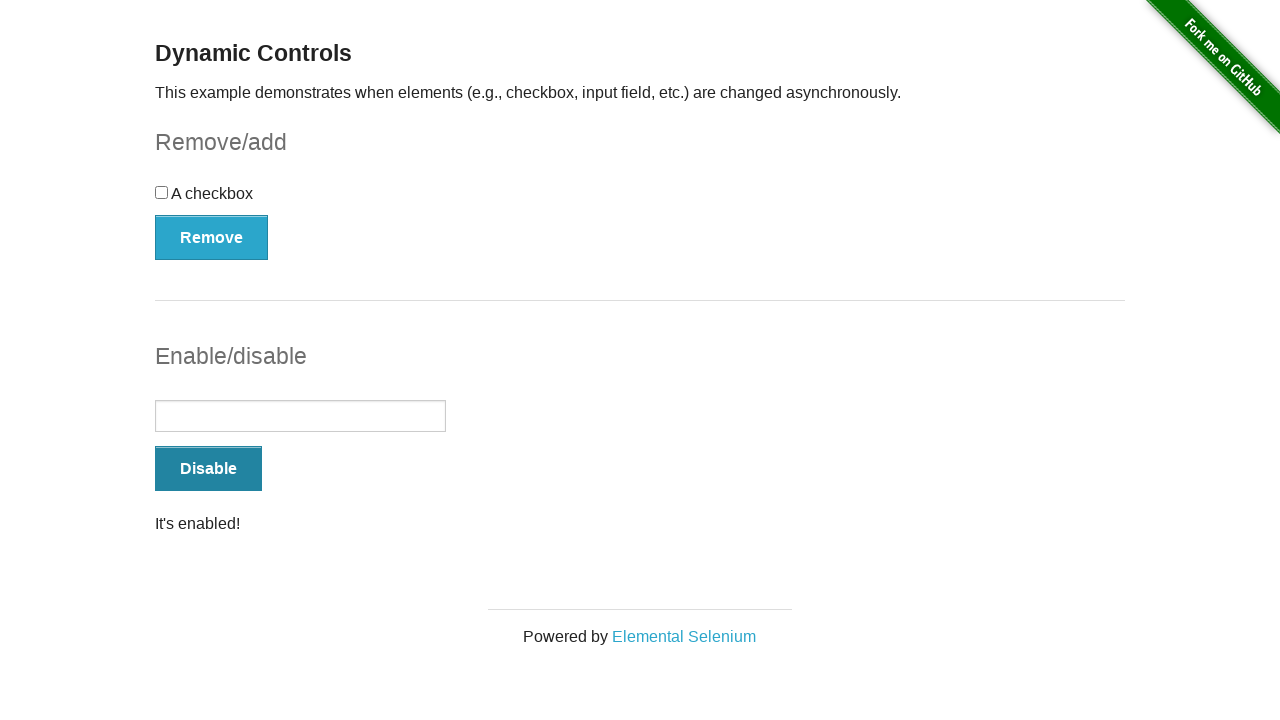

Verified that the text input field is enabled
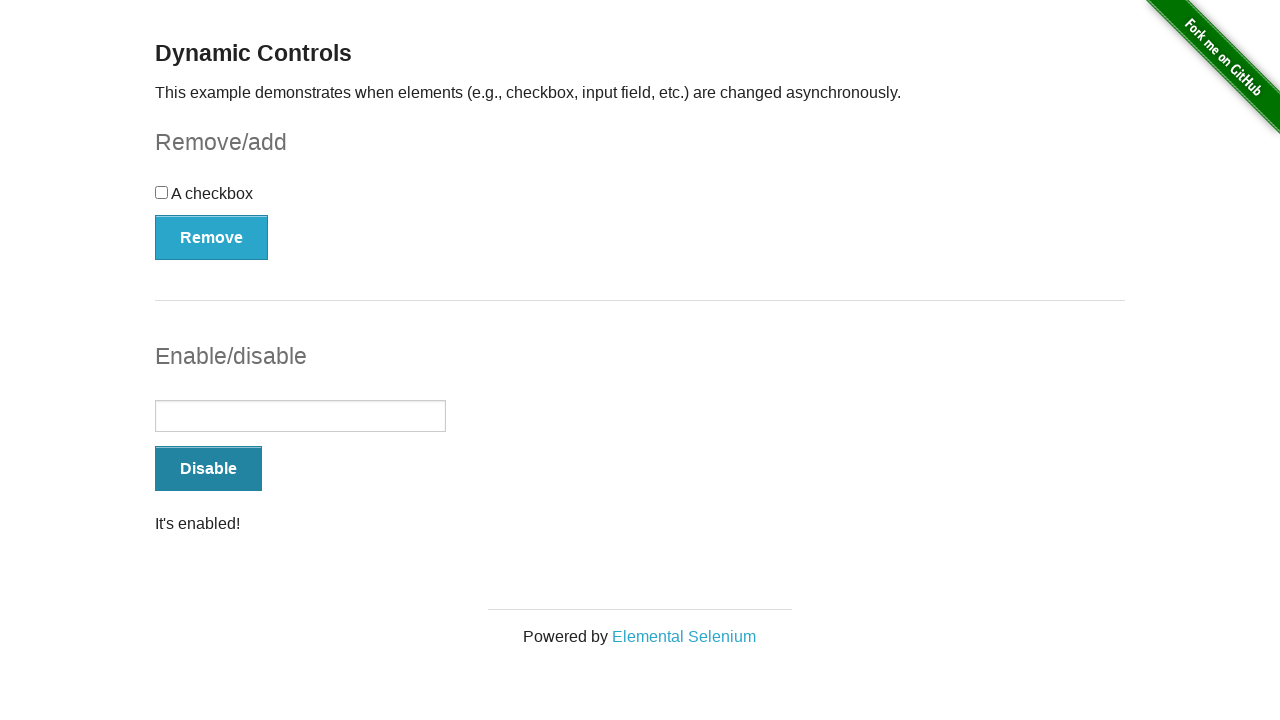

Verified that the success message displays 'It's enabled!'
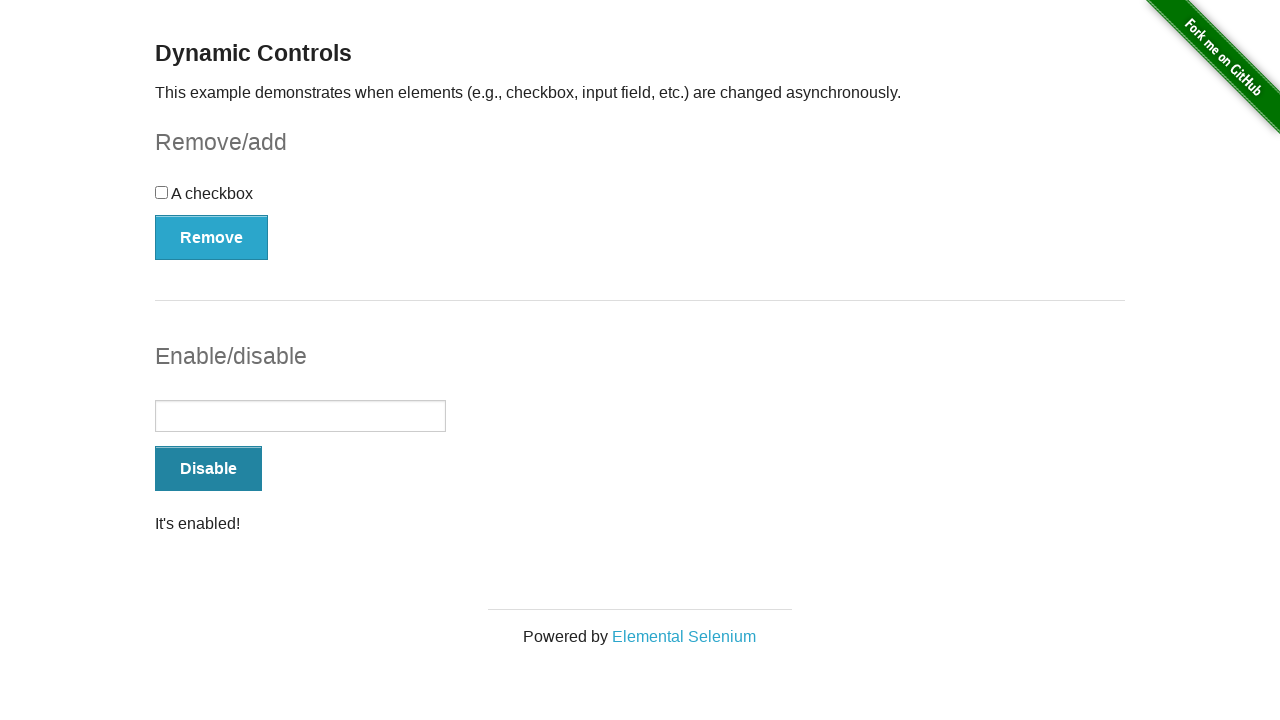

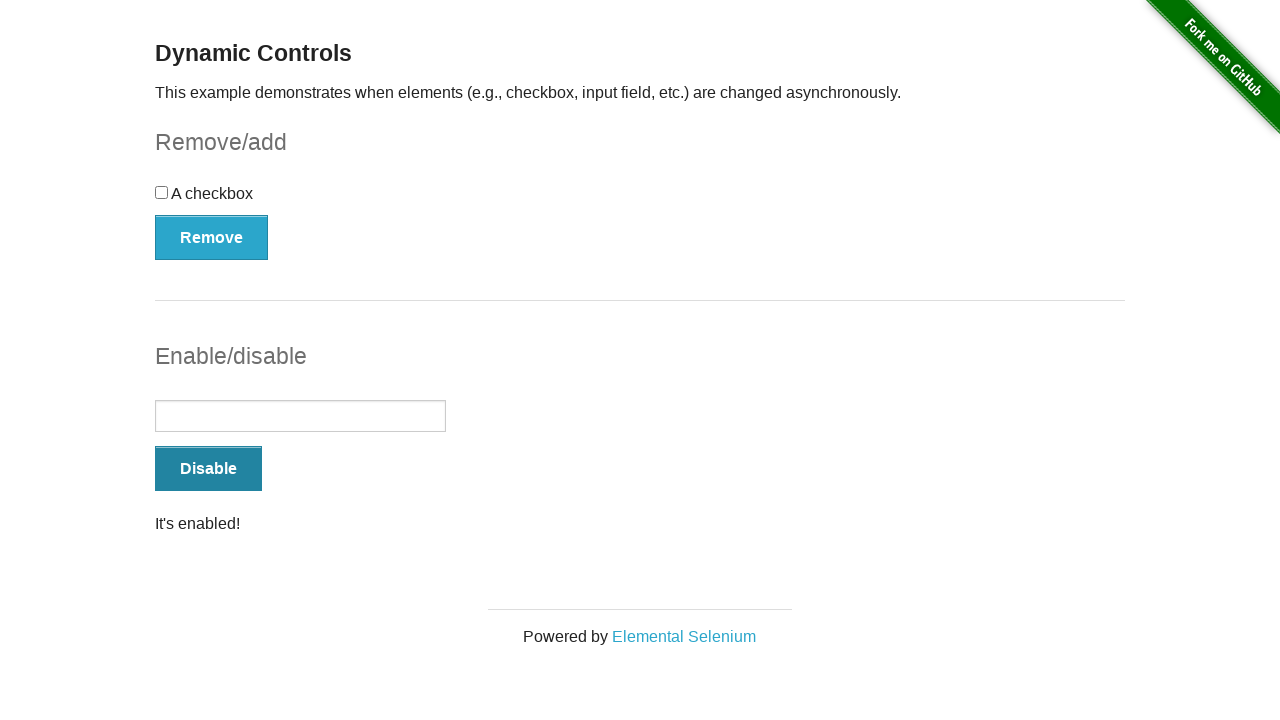